Navigates to the Loading images page and verifies the page title

Starting URL: https://bonigarcia.dev/selenium-webdriver-java/

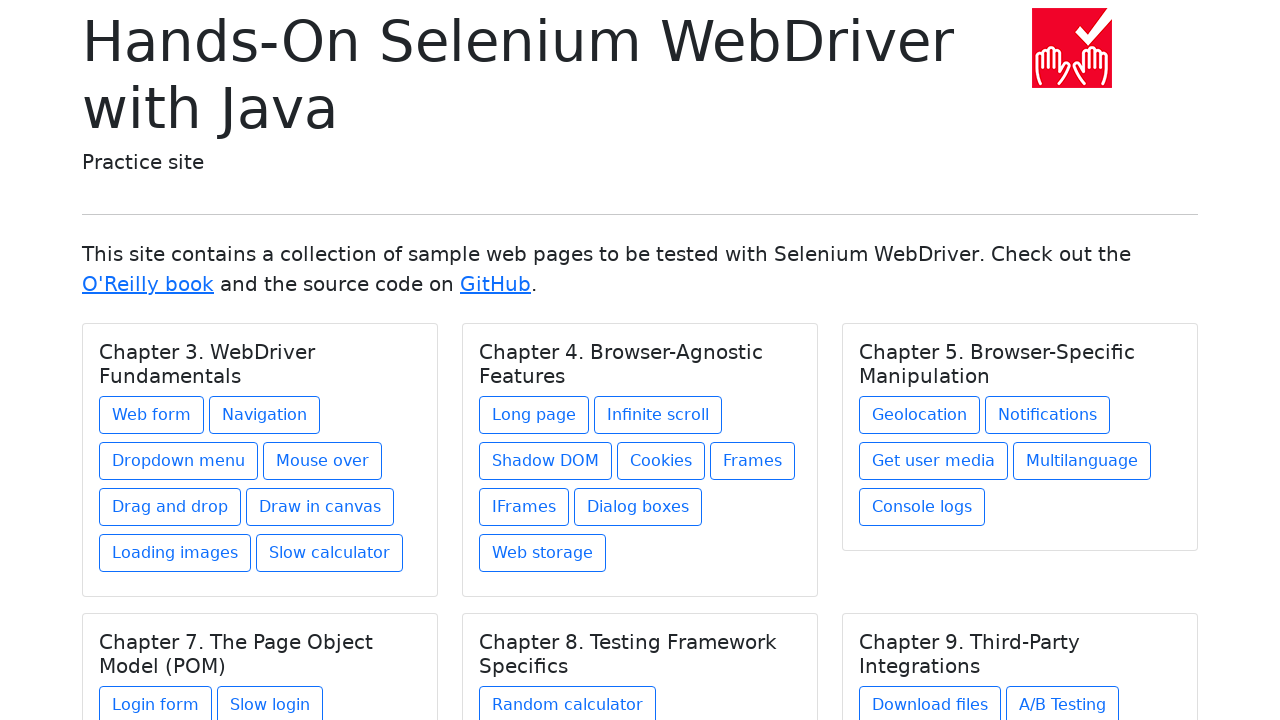

Clicked on Loading images link under Chapter 3 at (175, 553) on xpath=//h5[text() = 'Chapter 3. WebDriver Fundamentals']/../a[@href = 'loading-i
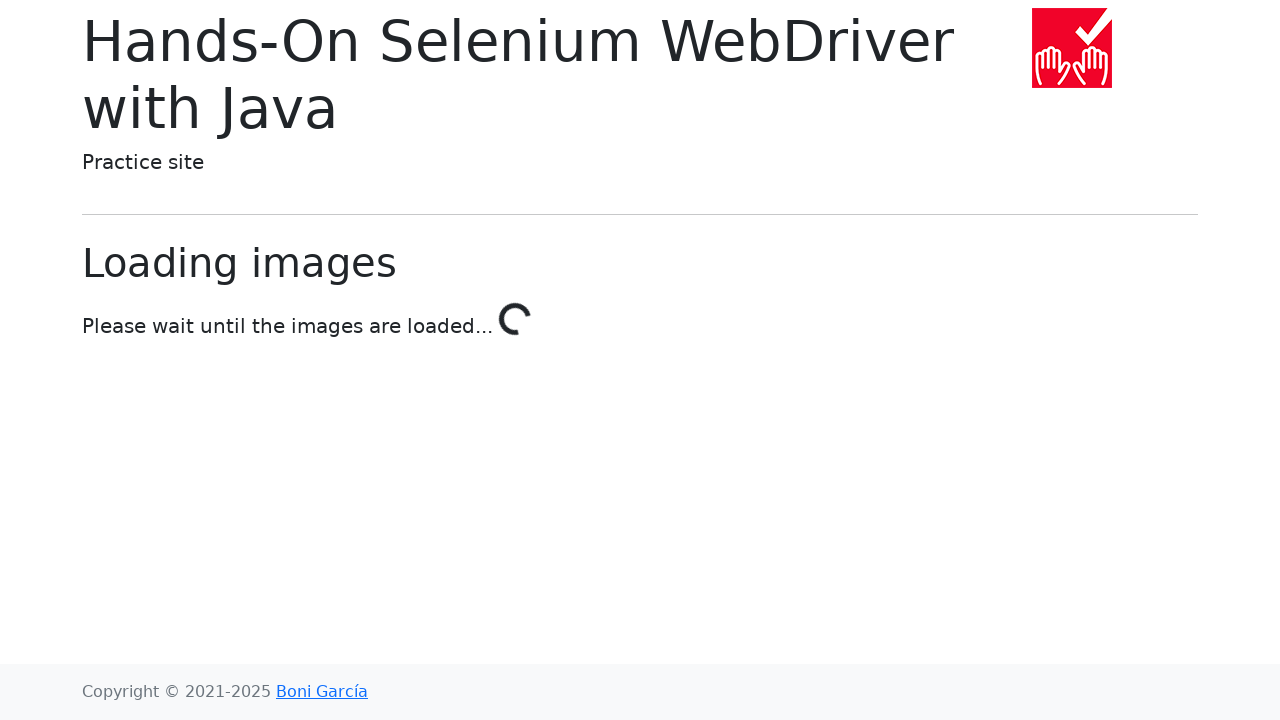

Verified page title 'Loading images' is displayed
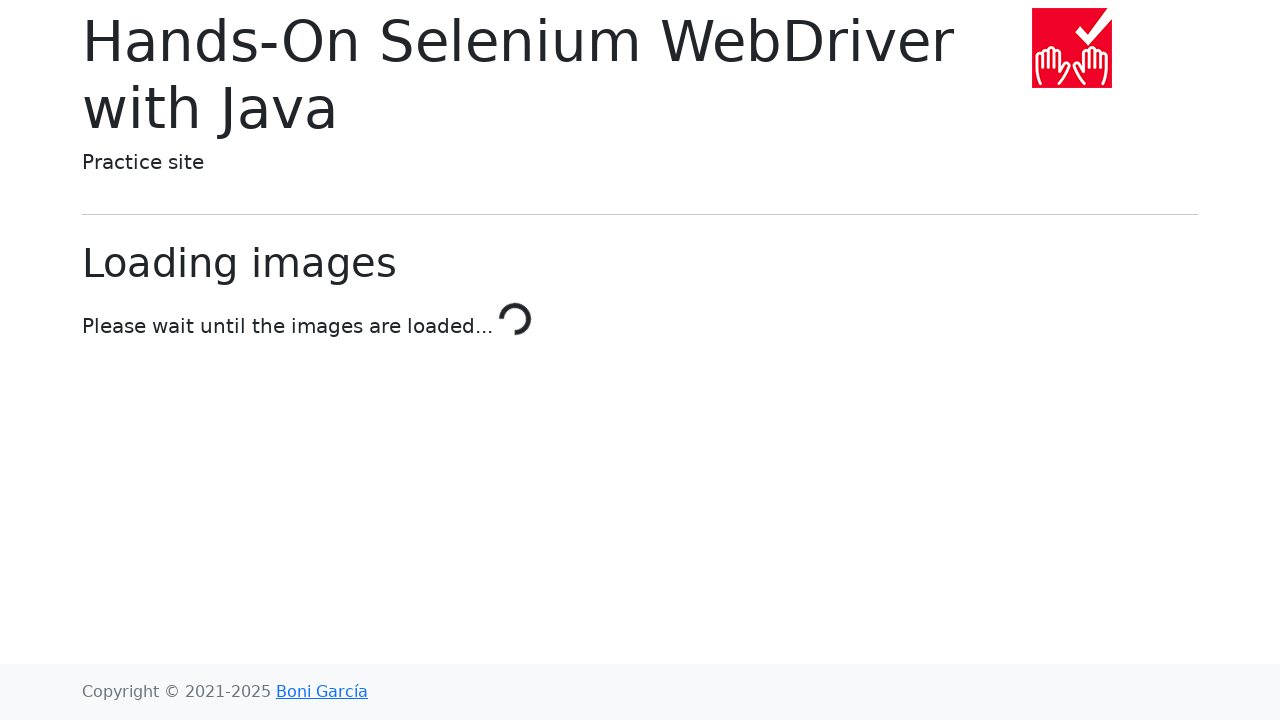

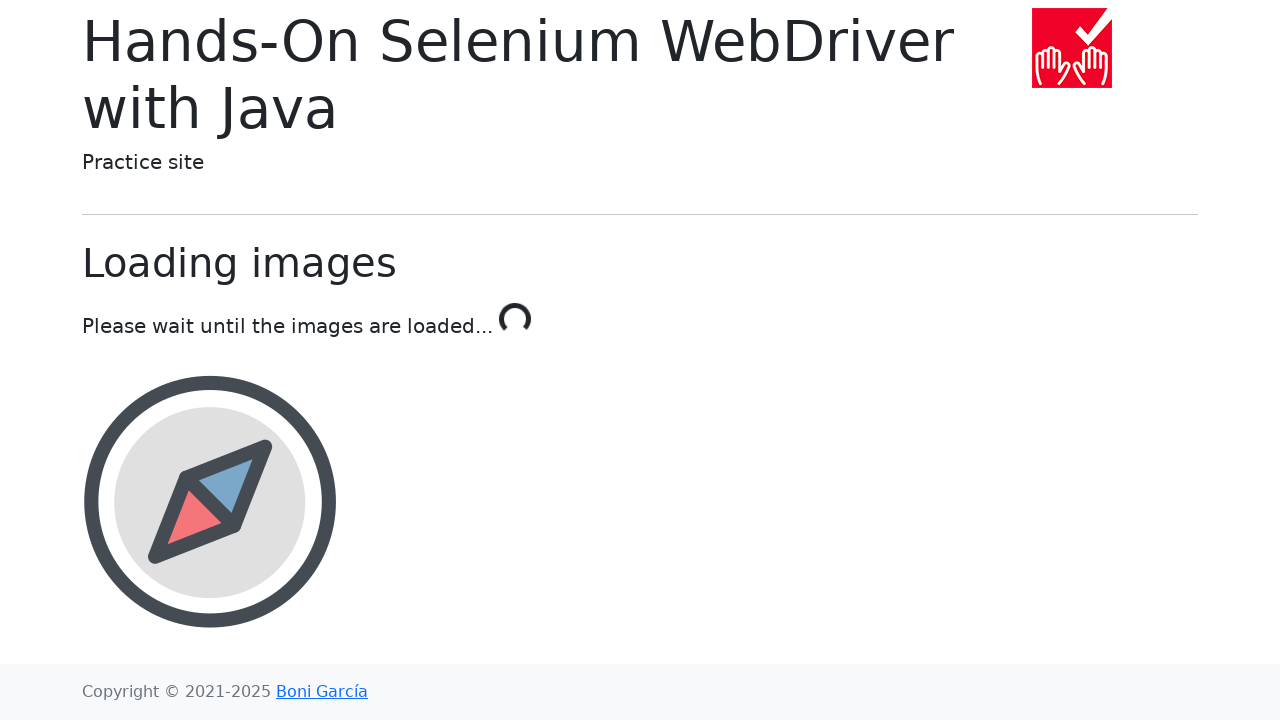